Tests adding elements by clicking the "Add Element" button multiple times, verifying delete buttons appear, then removing all elements

Starting URL: http://the-internet.herokuapp.com/add_remove_elements/

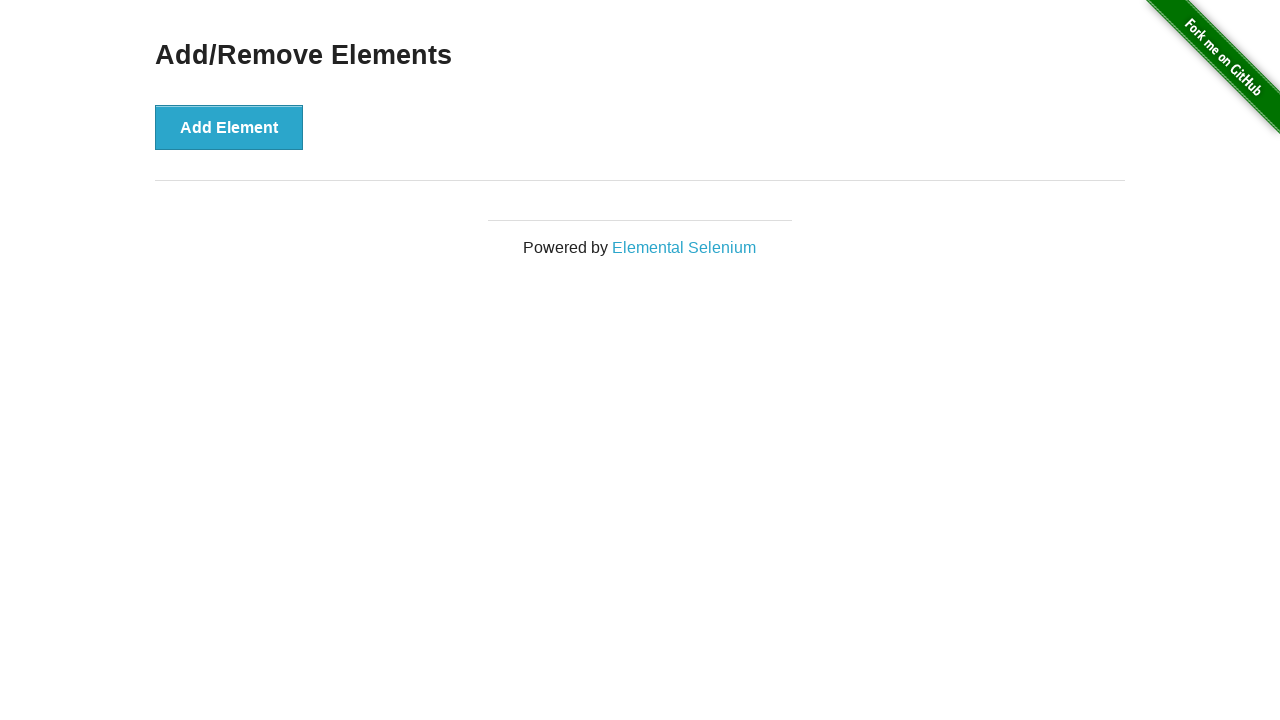

Navigated to Add/Remove Elements page
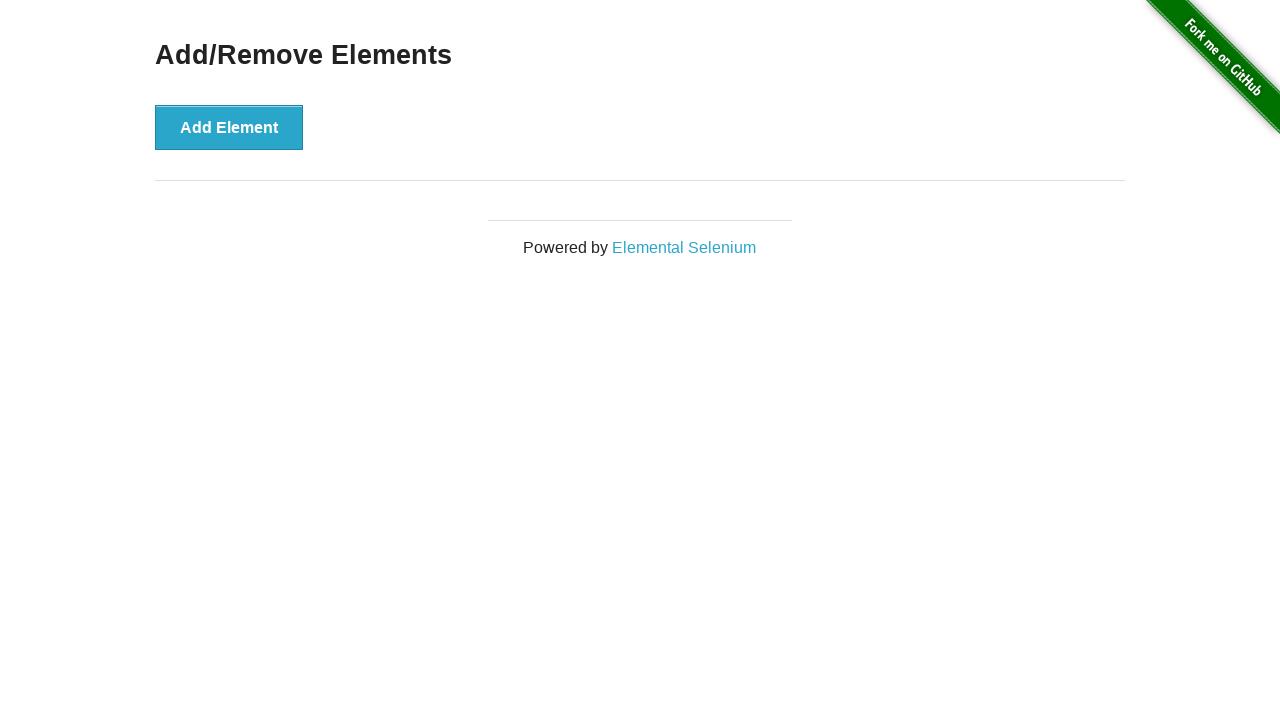

Clicked 'Add Element' button (click 1 of 5) at (229, 127) on button >> internal:has-text="Add Element"i
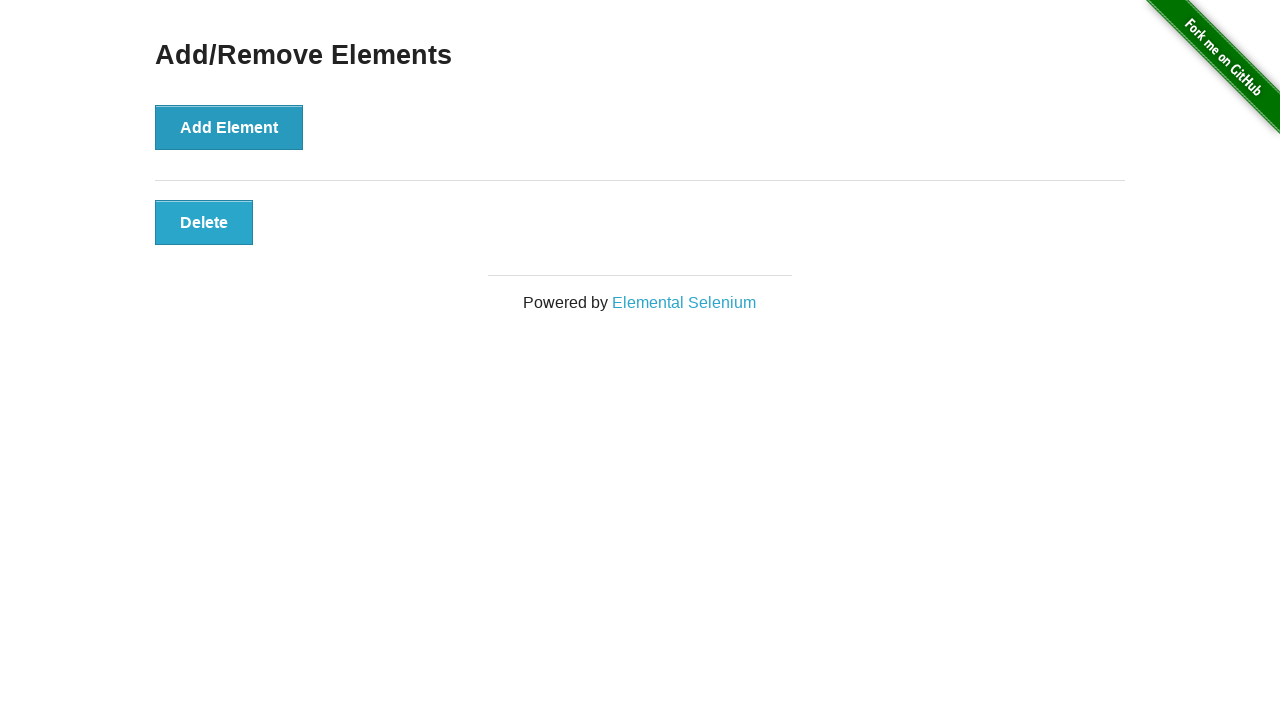

Clicked 'Add Element' button (click 2 of 5) at (229, 127) on button >> internal:has-text="Add Element"i
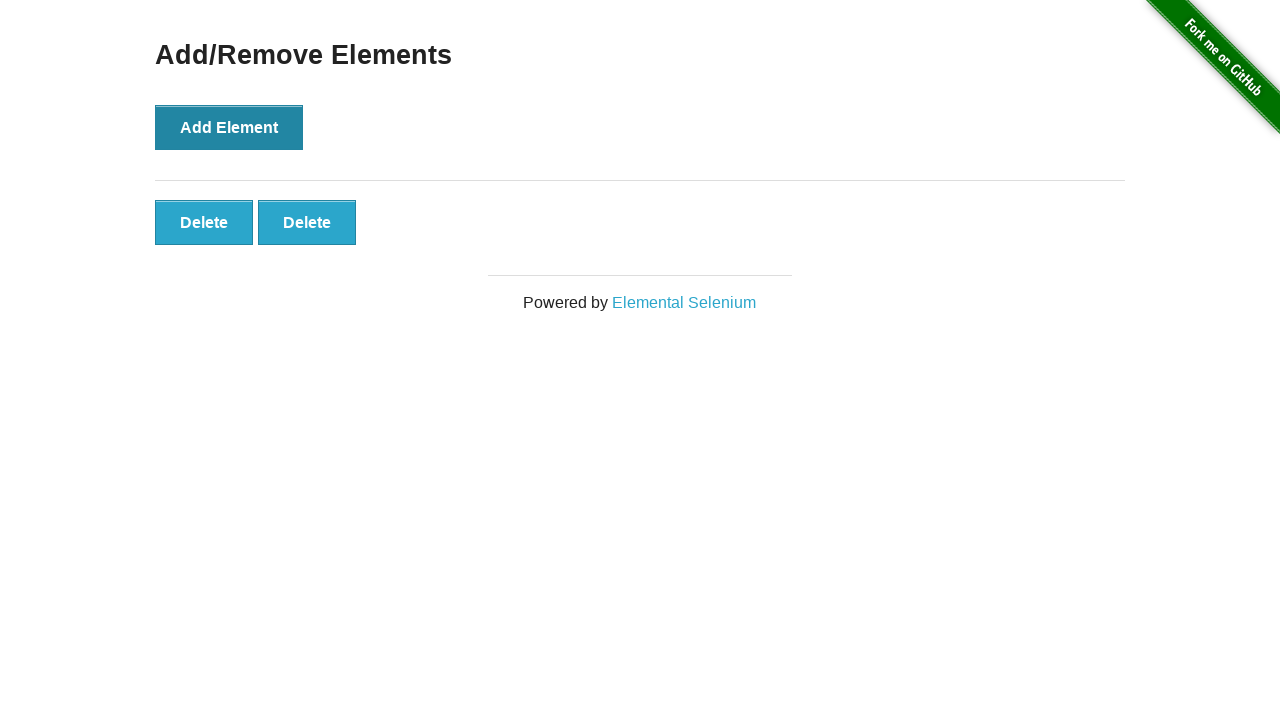

Clicked 'Add Element' button (click 3 of 5) at (229, 127) on button >> internal:has-text="Add Element"i
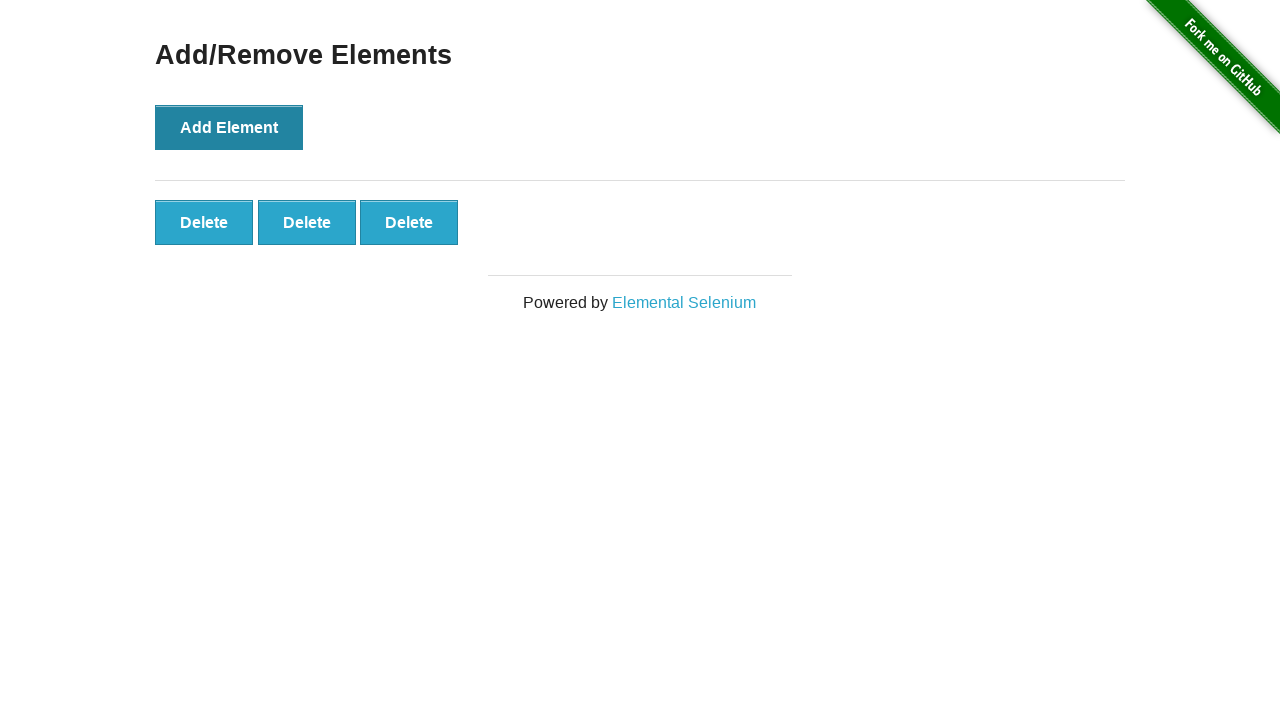

Clicked 'Add Element' button (click 4 of 5) at (229, 127) on button >> internal:has-text="Add Element"i
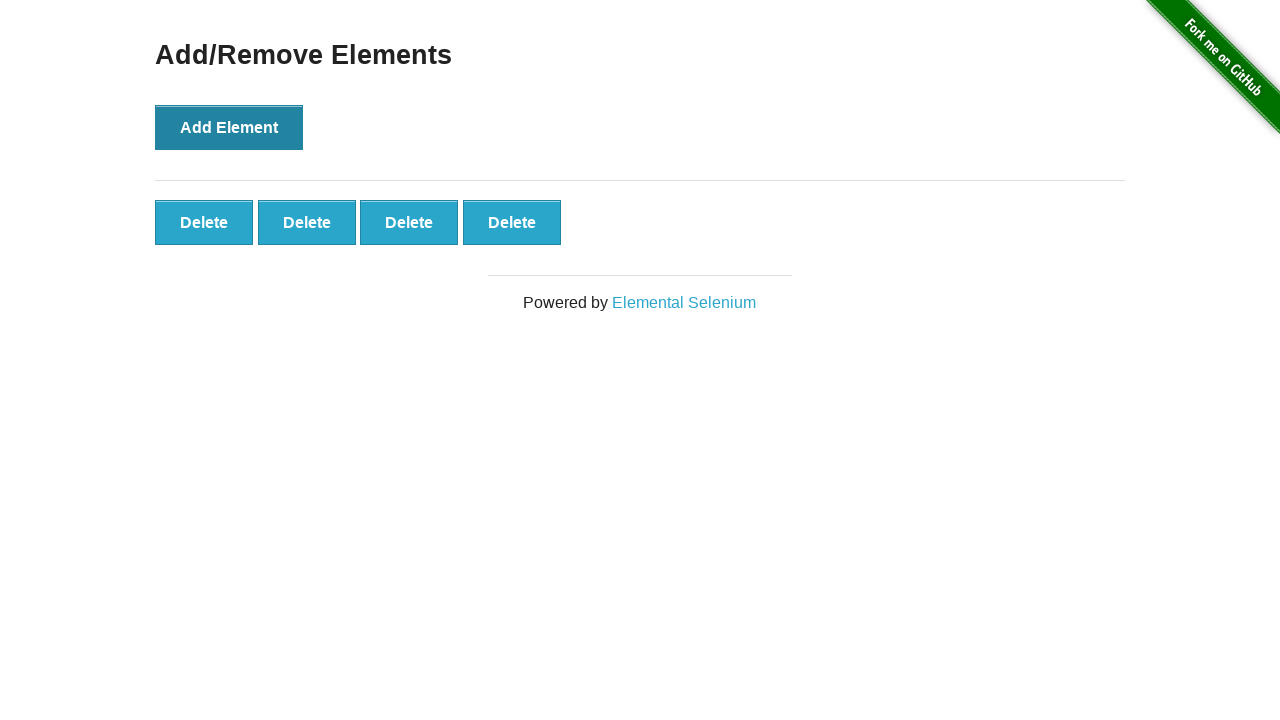

Clicked 'Add Element' button (click 5 of 5) at (229, 127) on button >> internal:has-text="Add Element"i
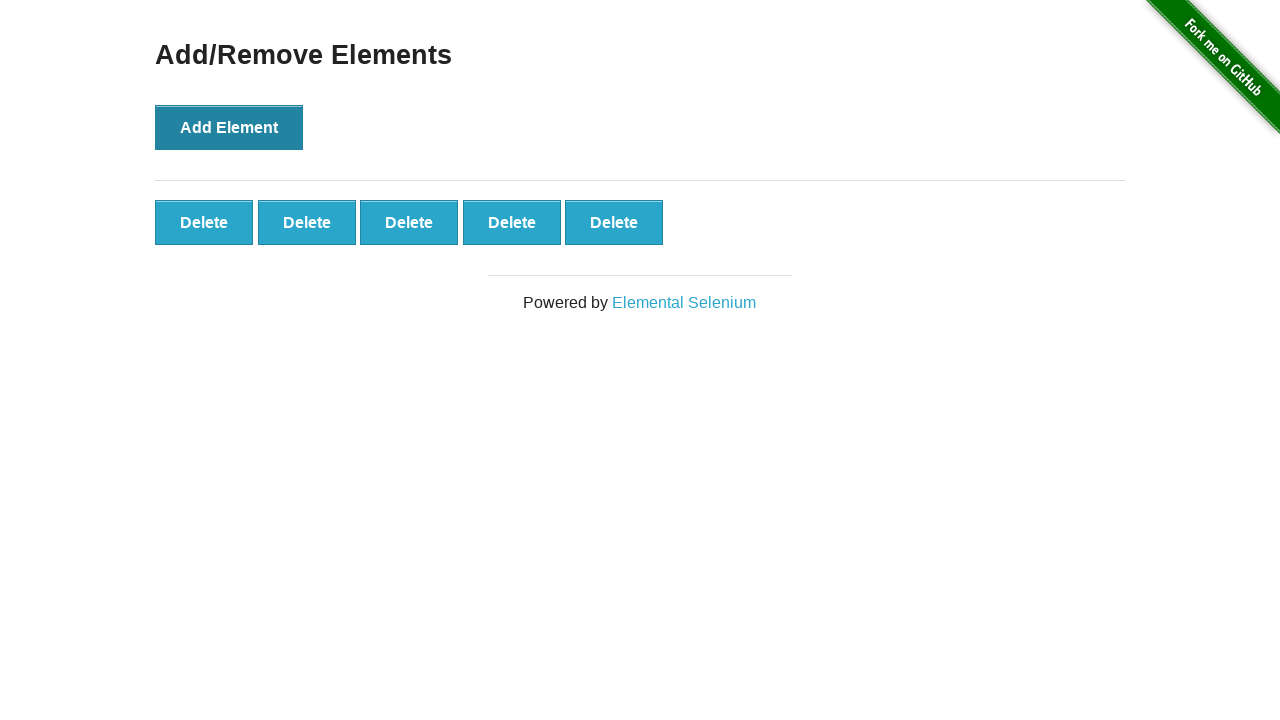

Verified that 5 delete buttons are present
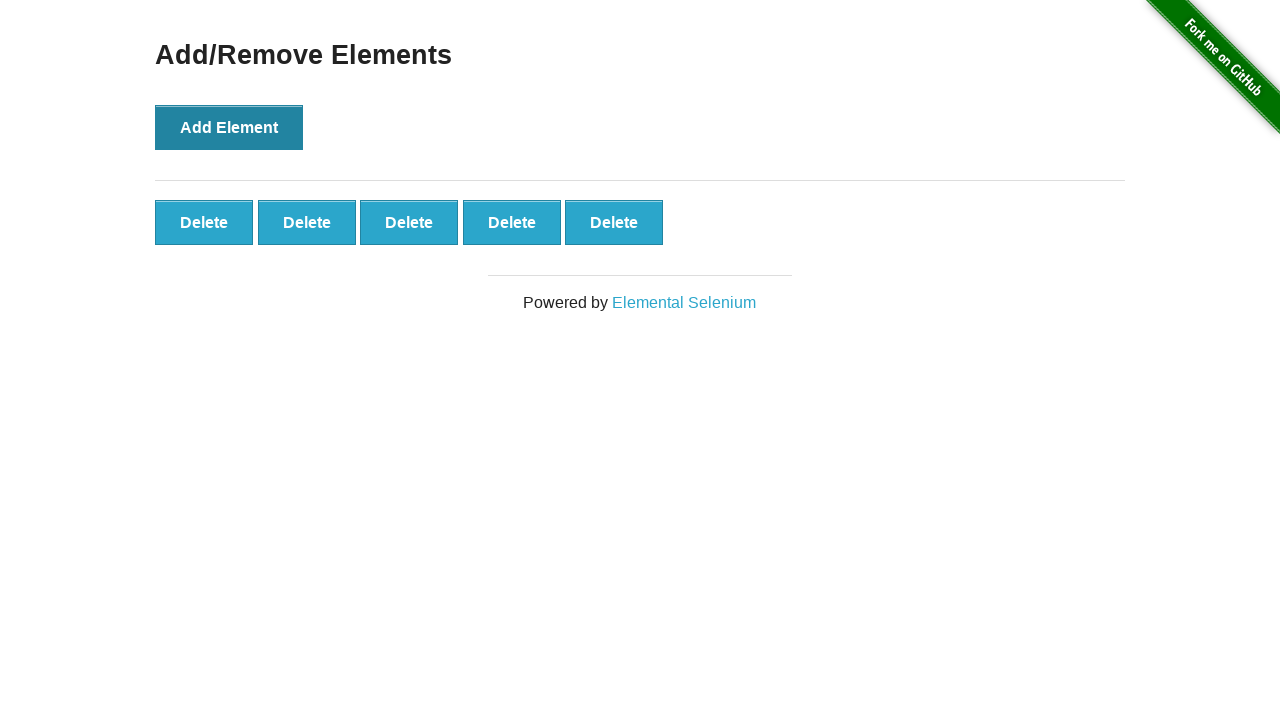

Clicked first delete button (removal 1 of 5) at (204, 222) on button >> internal:has-text="Delete"i >> nth=0
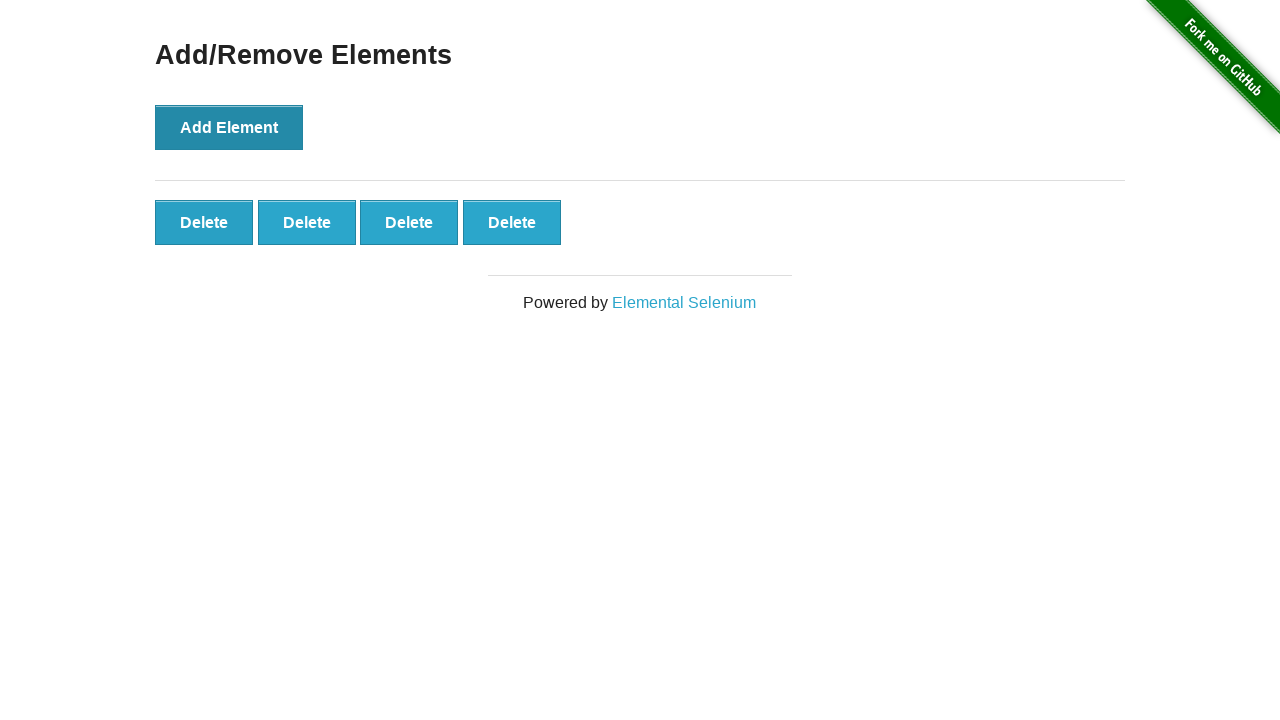

Clicked first delete button (removal 2 of 5) at (204, 222) on button >> internal:has-text="Delete"i >> nth=0
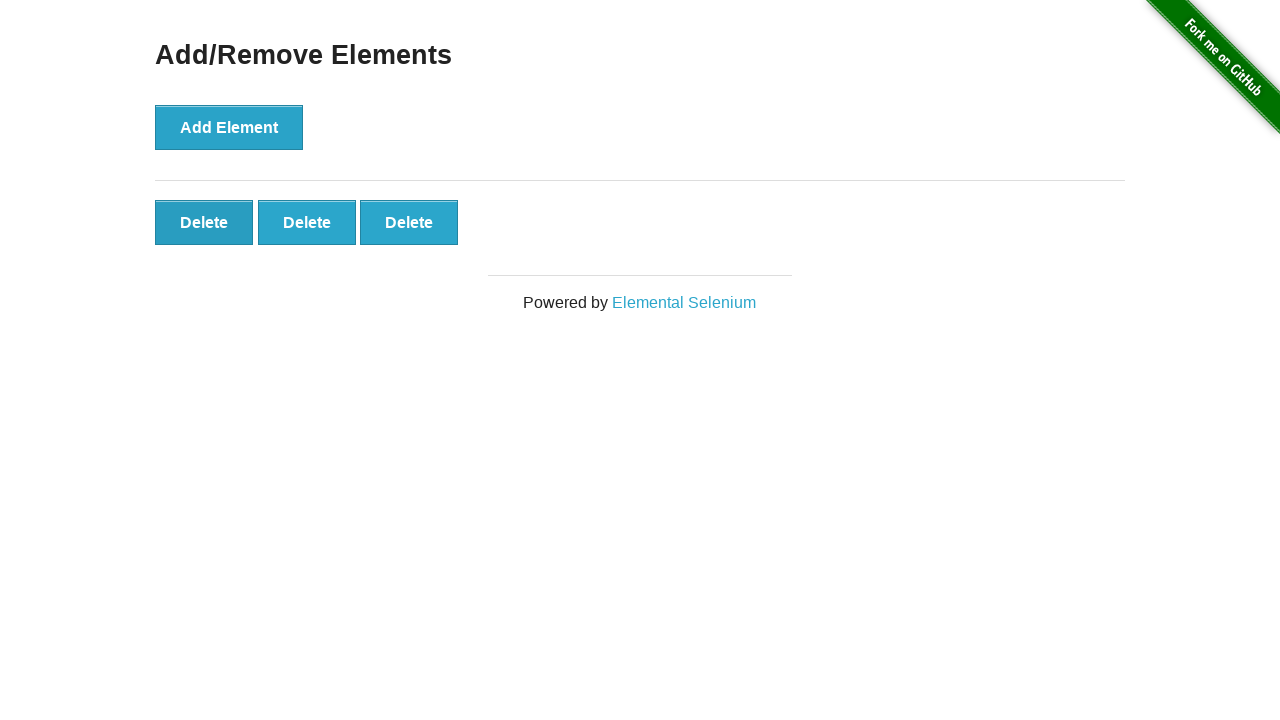

Clicked first delete button (removal 3 of 5) at (204, 222) on button >> internal:has-text="Delete"i >> nth=0
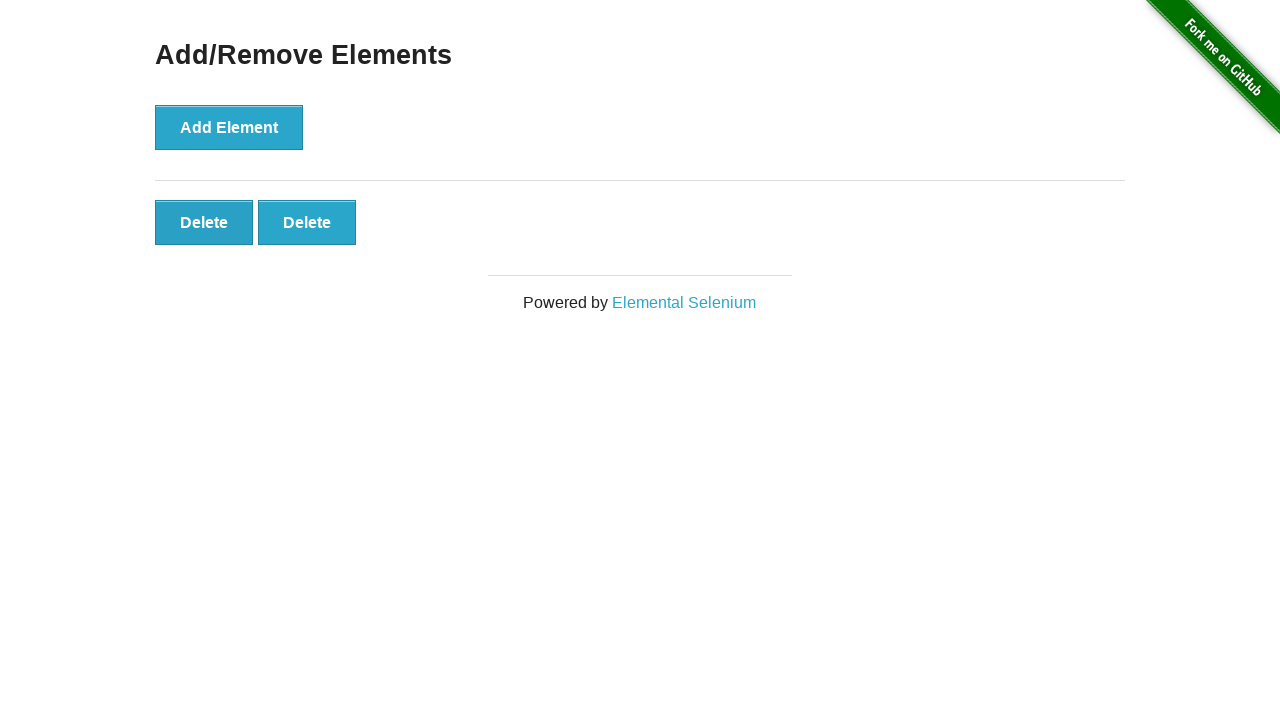

Clicked first delete button (removal 4 of 5) at (204, 222) on button >> internal:has-text="Delete"i >> nth=0
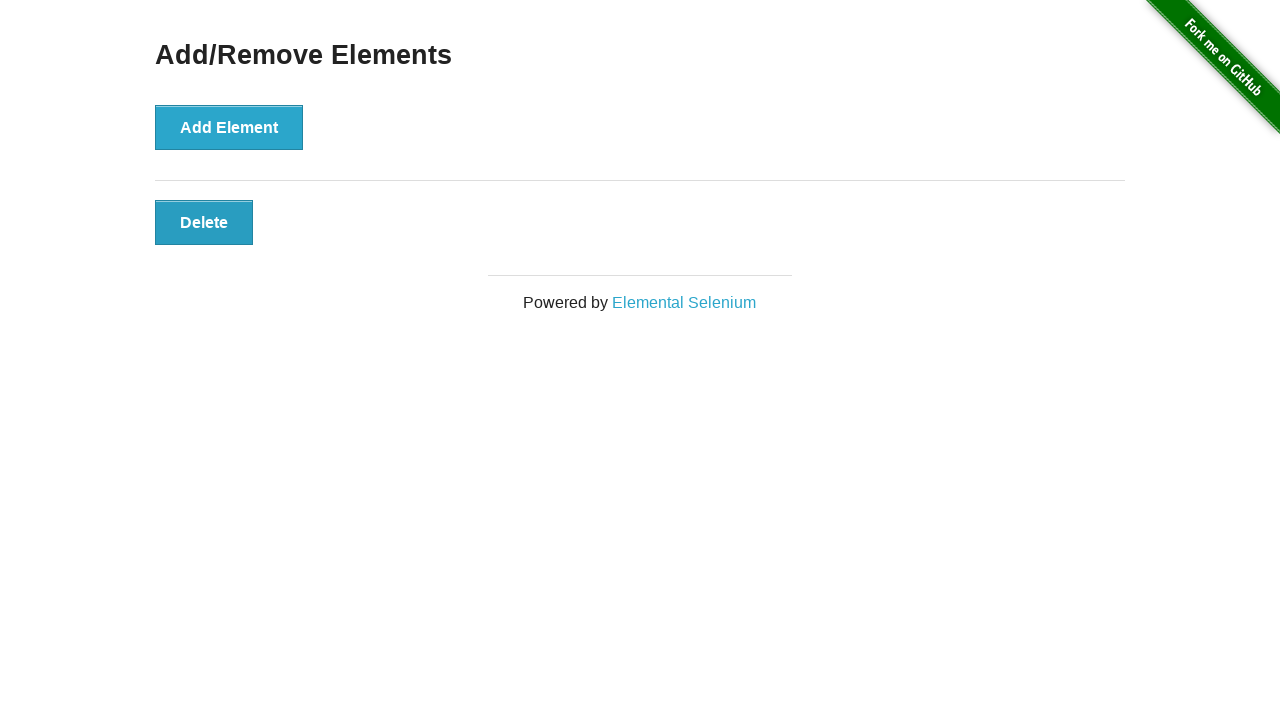

Clicked first delete button (removal 5 of 5) at (204, 222) on button >> internal:has-text="Delete"i >> nth=0
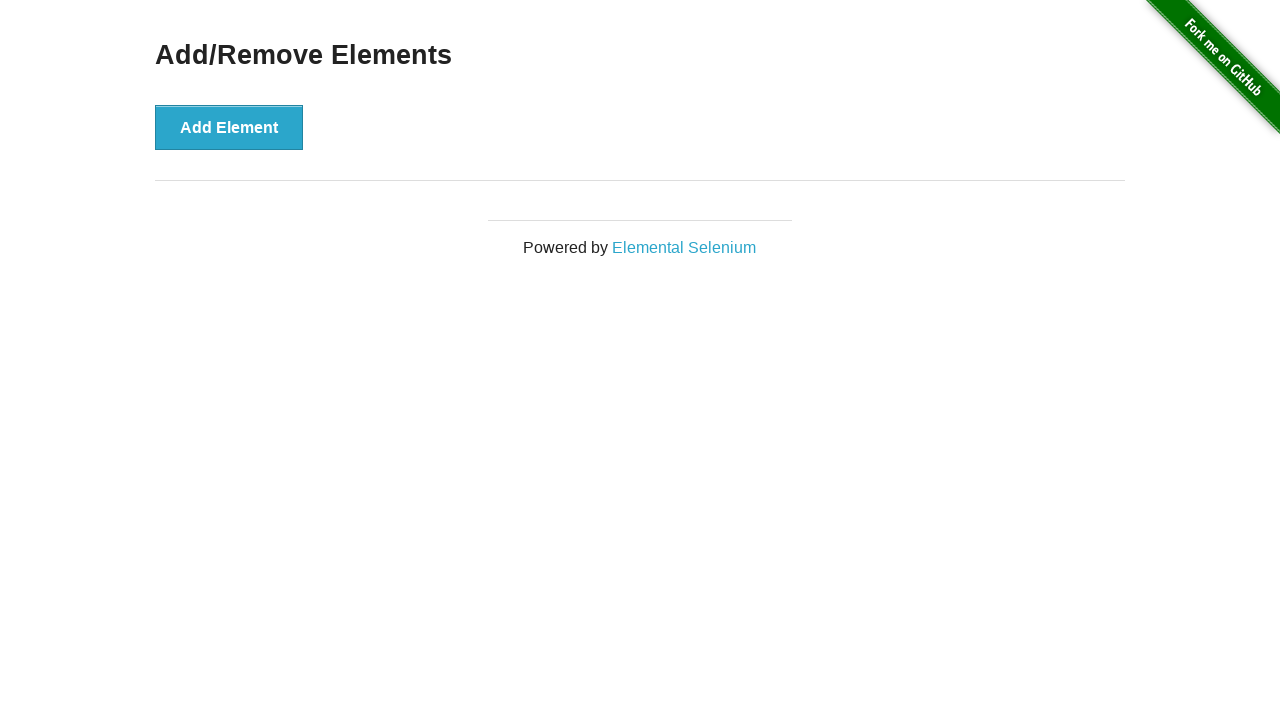

Verified that all delete buttons have been removed
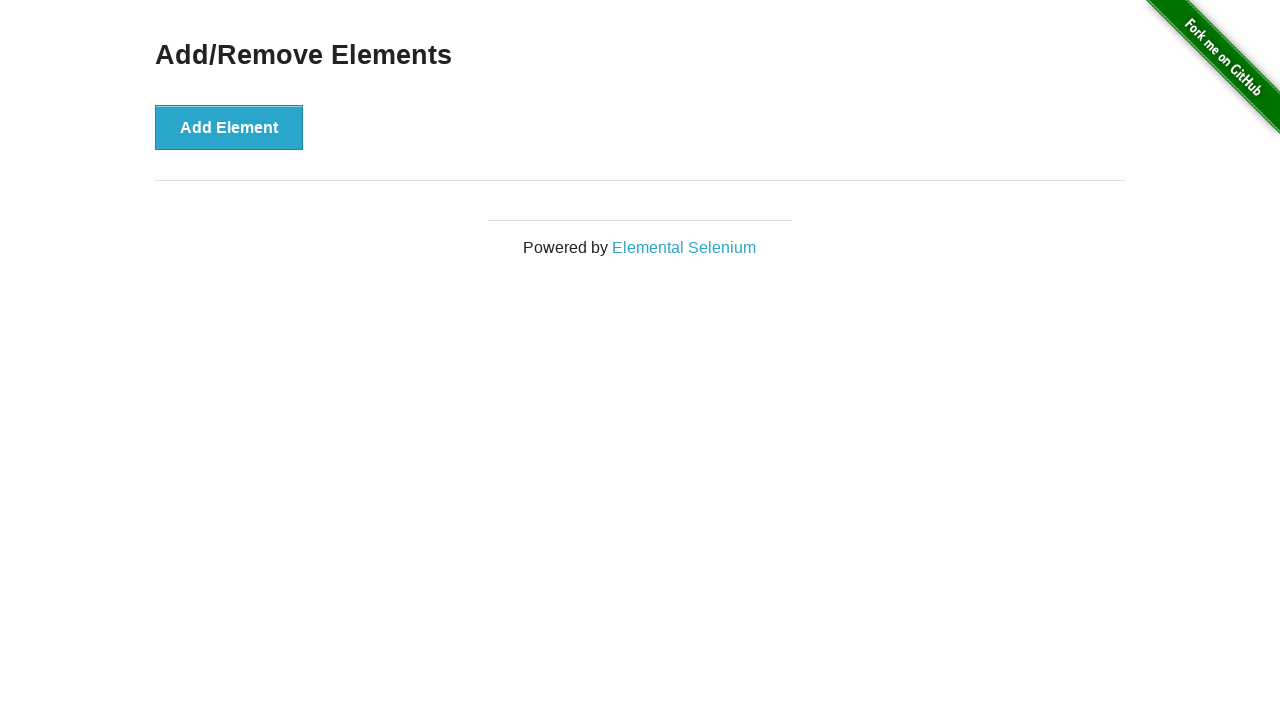

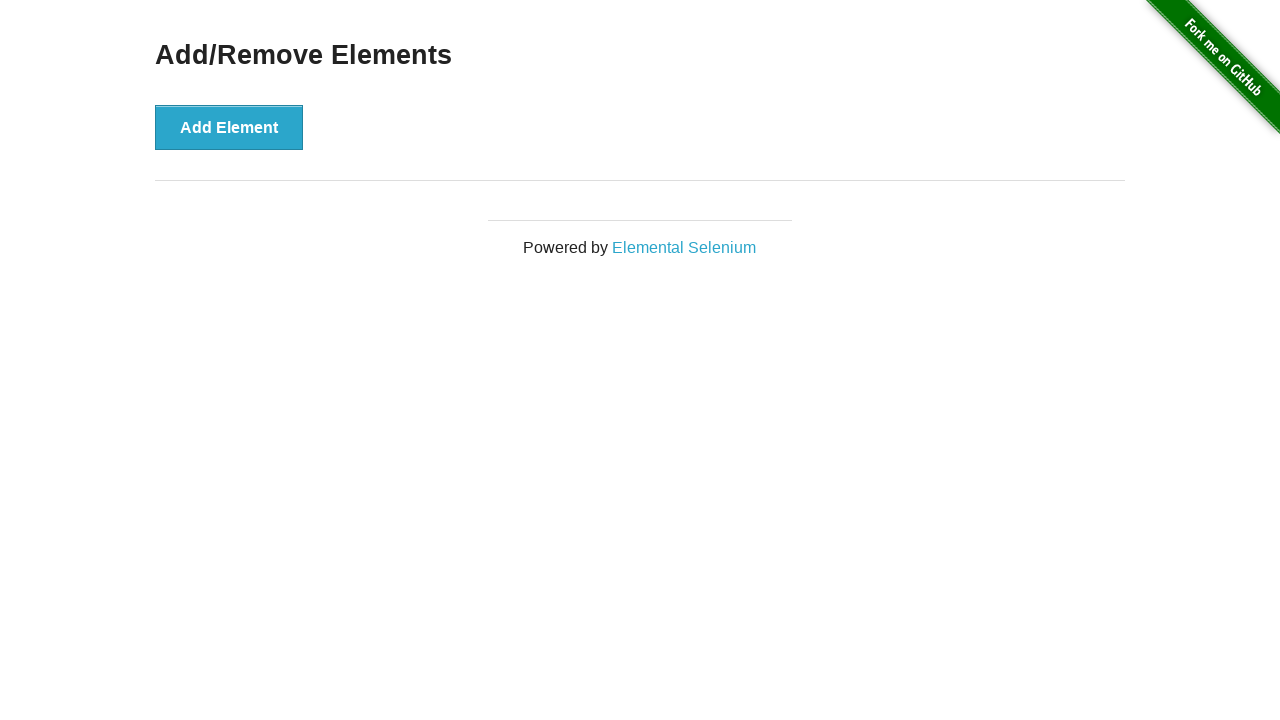